Tests the add/remove elements functionality by clicking the "Add Element" button twice to create two delete buttons, then clicking one delete button to verify it removes an element.

Starting URL: https://the-internet.herokuapp.com/add_remove_elements/

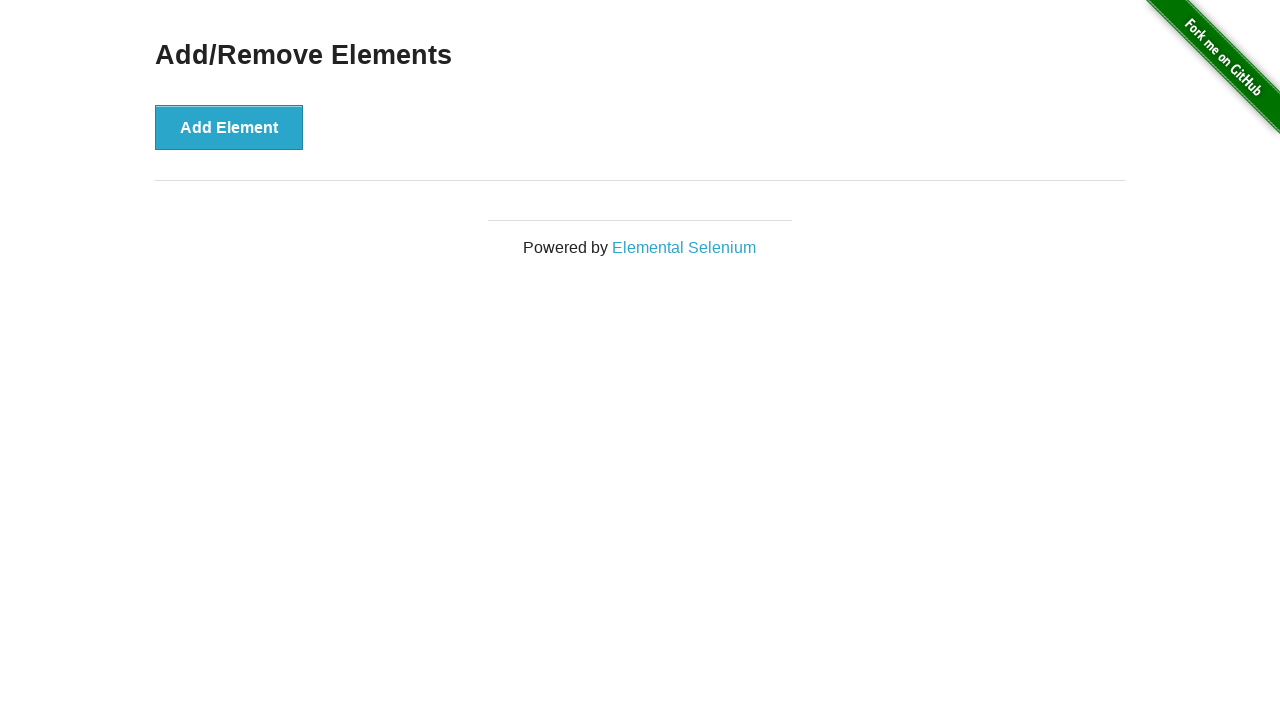

Clicked 'Add Element' button first time at (229, 127) on xpath=//button[text()='Add Element']
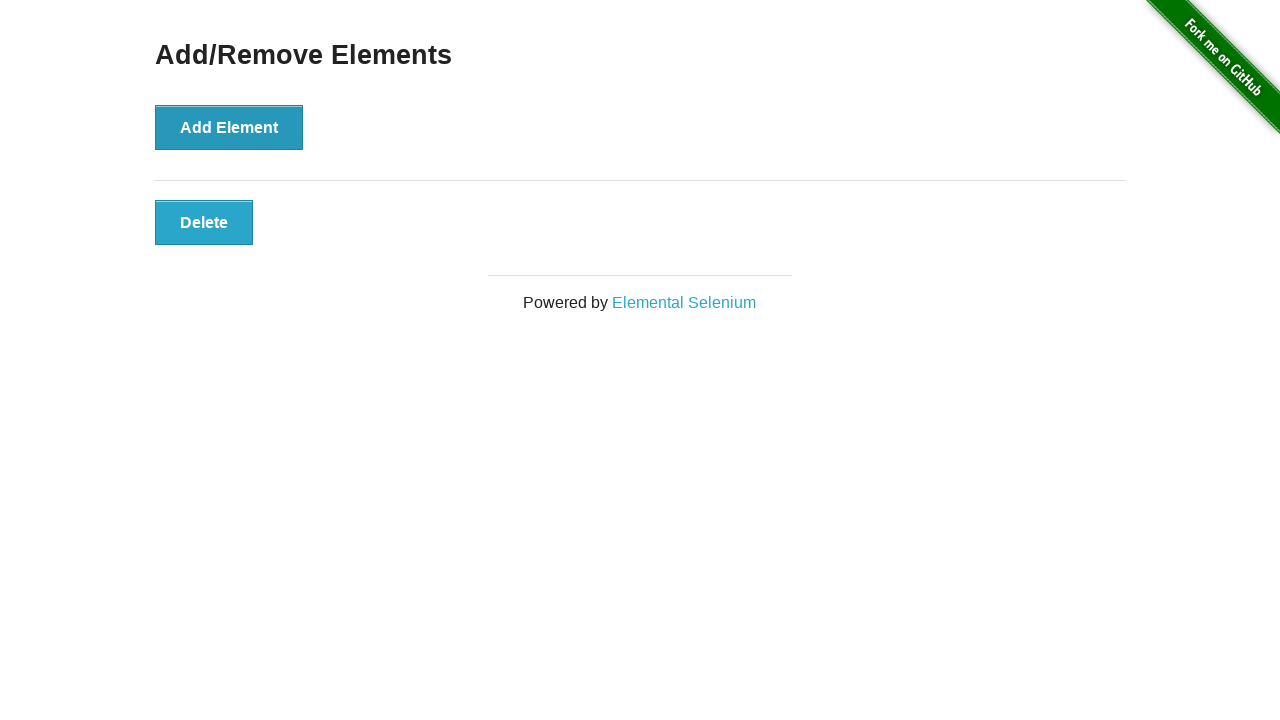

Clicked 'Add Element' button second time at (229, 127) on xpath=//button[text()='Add Element']
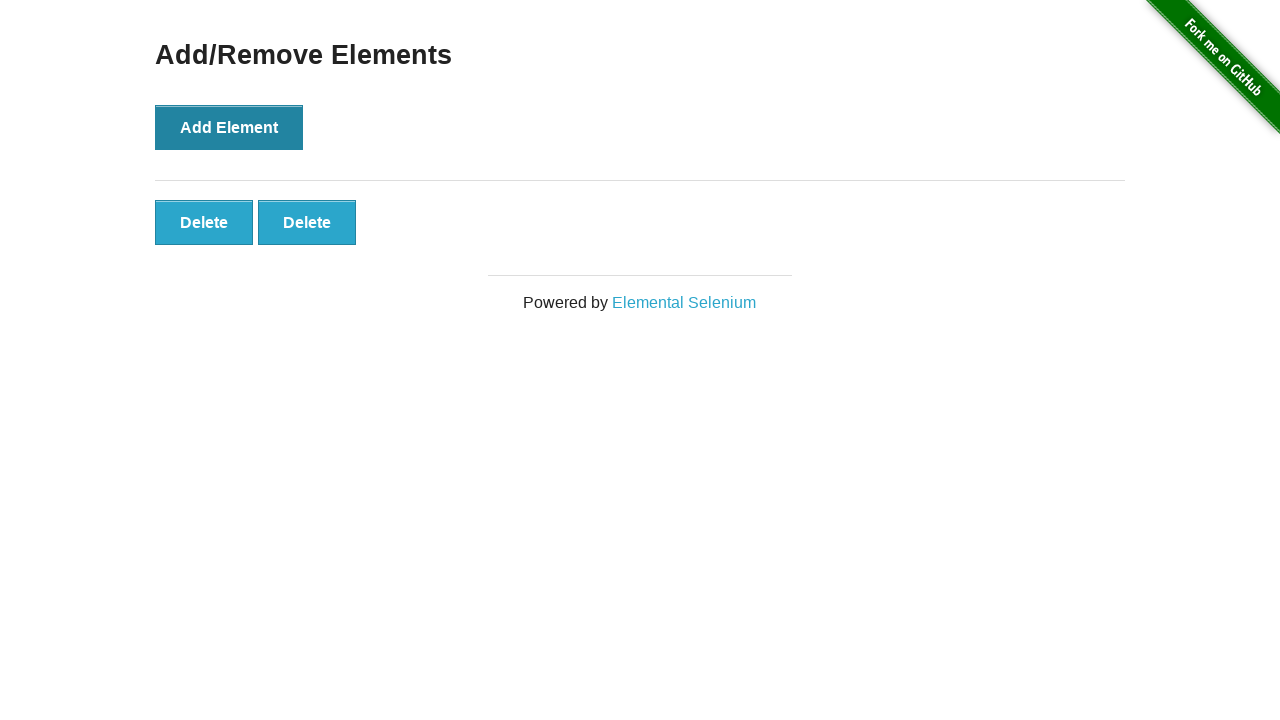

Waited for delete buttons to appear
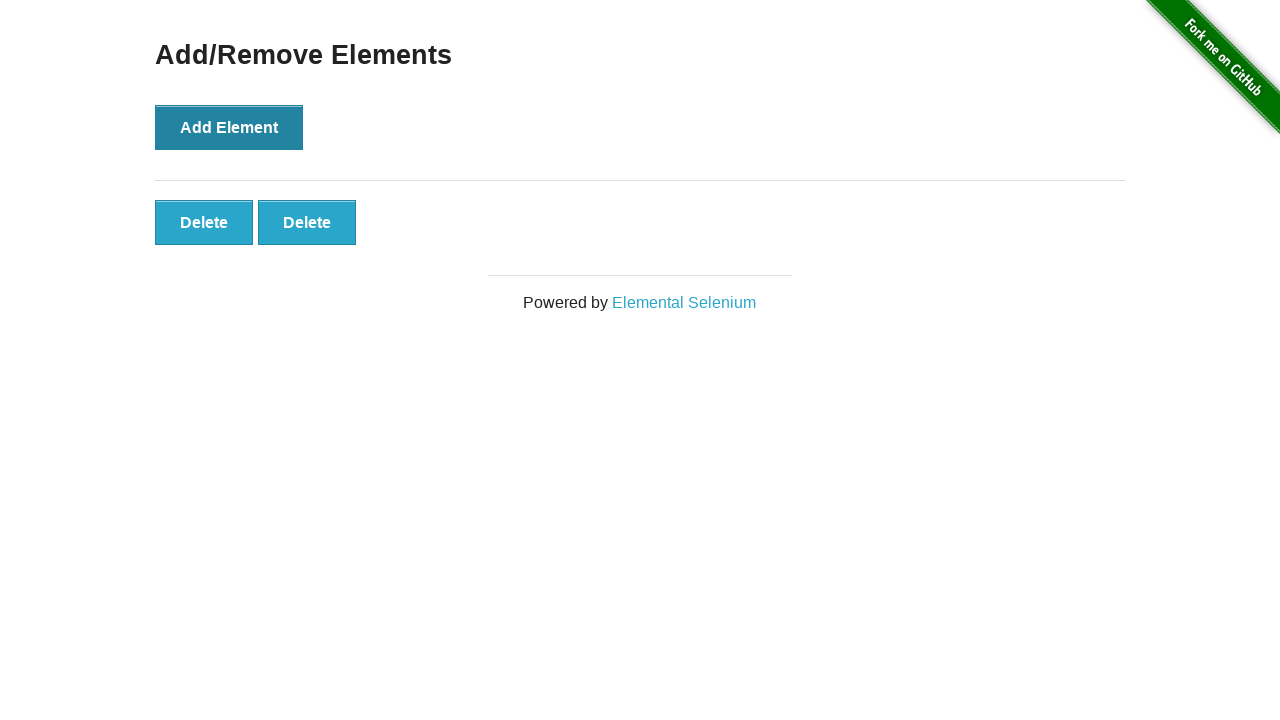

Located all delete buttons
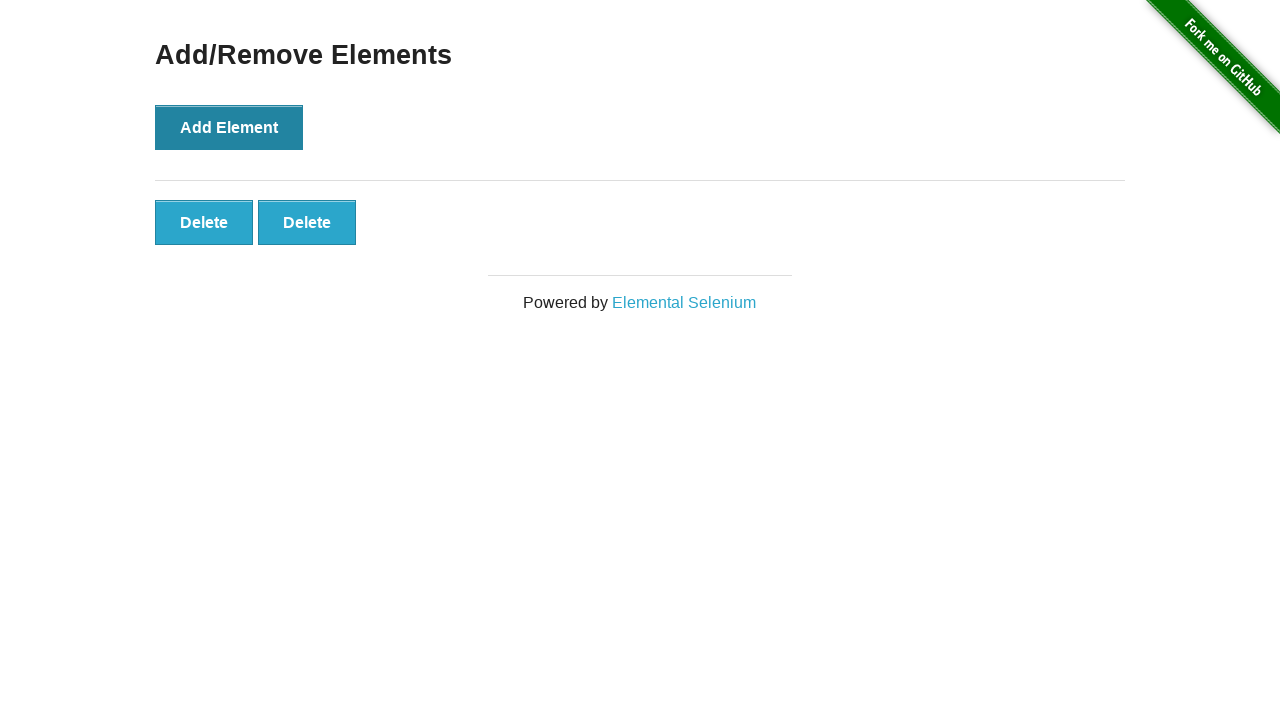

Clicked the second delete button to remove one element at (307, 222) on xpath=//button[text()='Delete'] >> nth=1
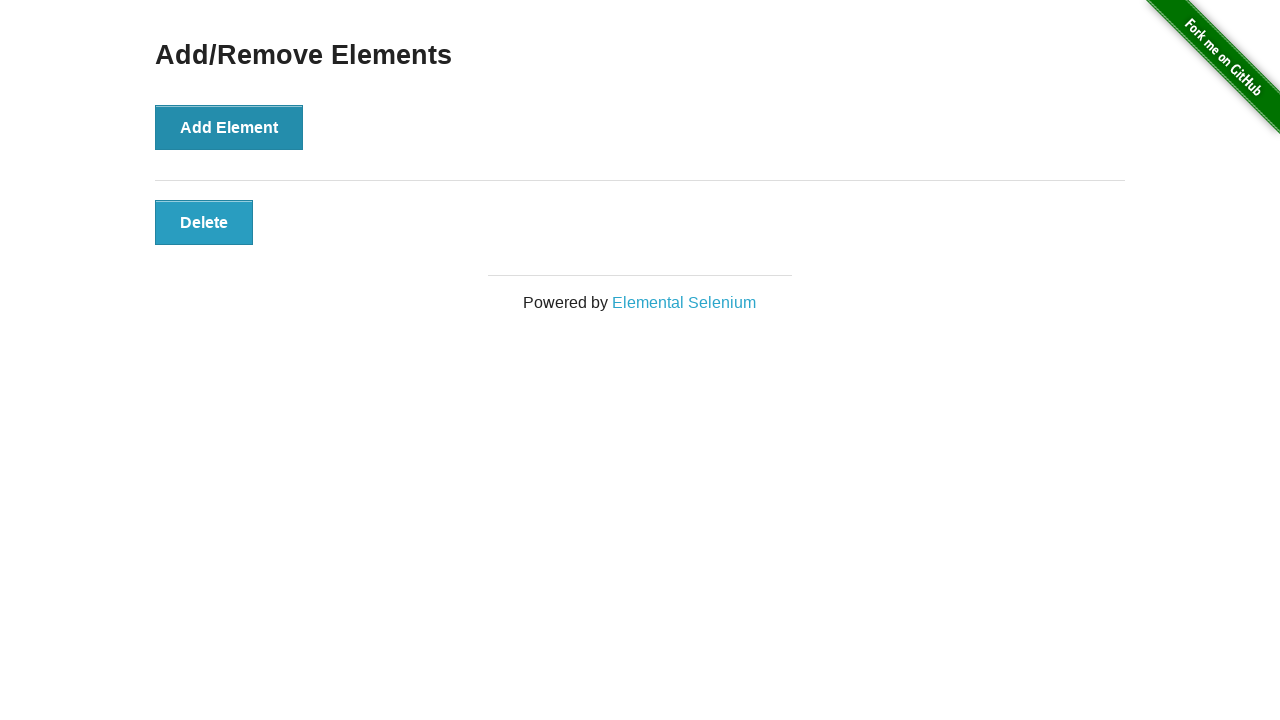

Verified one delete button remains after removal
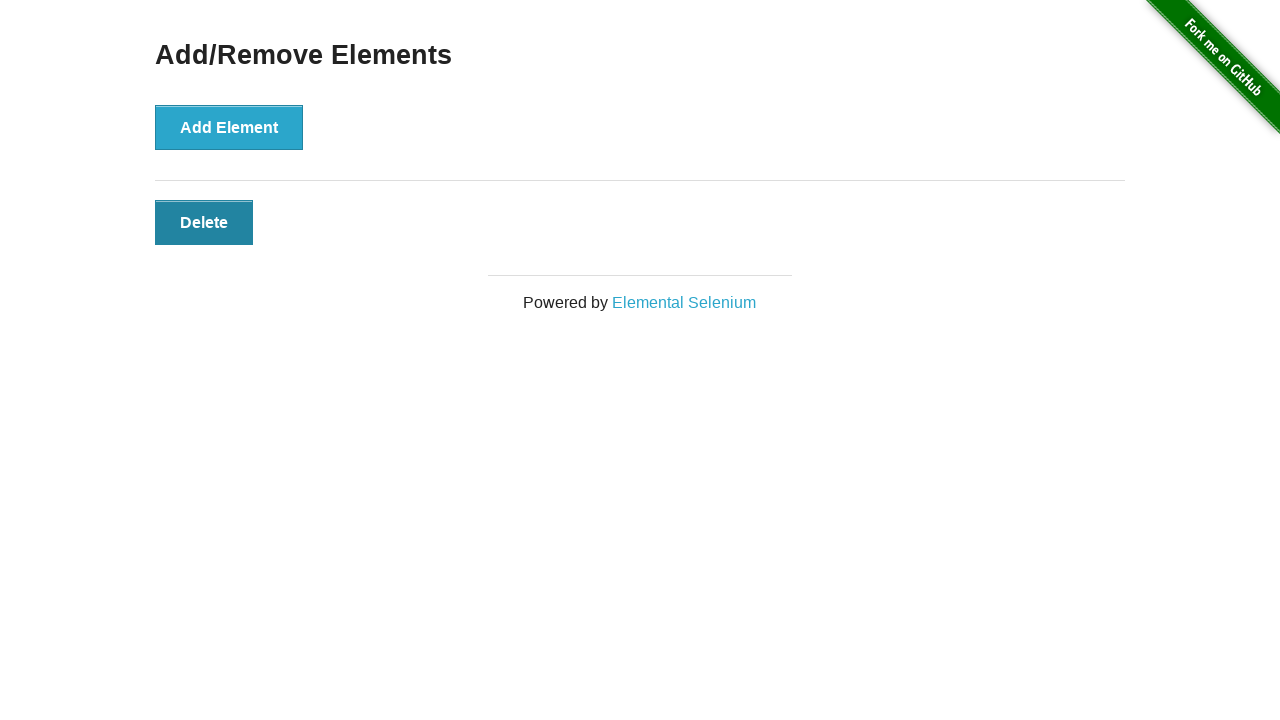

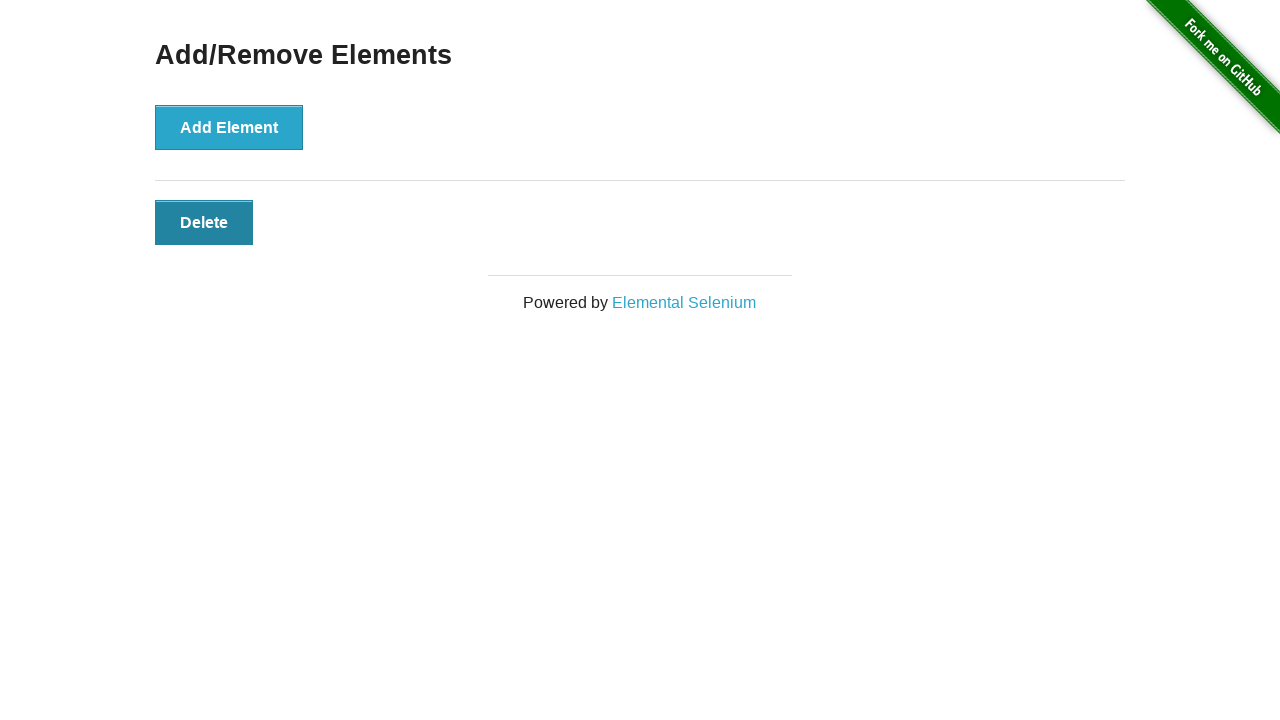